Tests email subscription form inside an iFrame by filling email and clicking subscribe button, then verifying success message

Starting URL: https://practice.expandtesting.com/

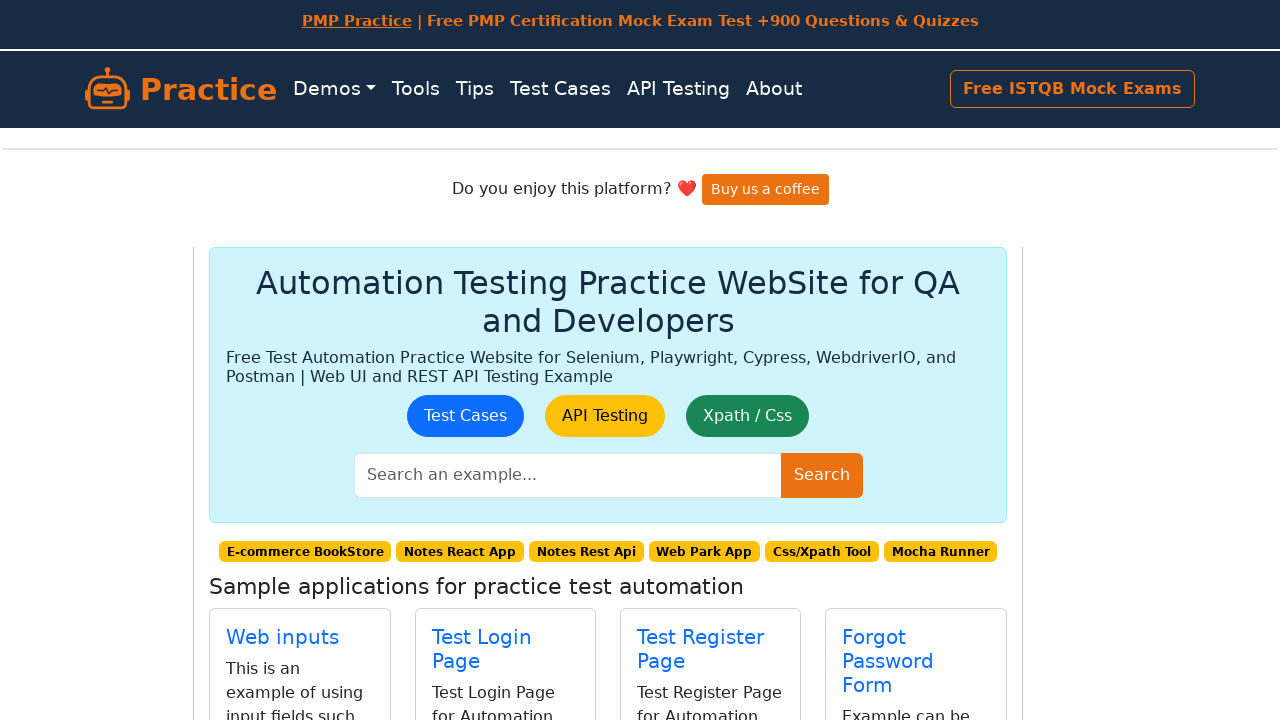

Clicked on IFrame link in the parent page at (260, 400) on text="IFrame"
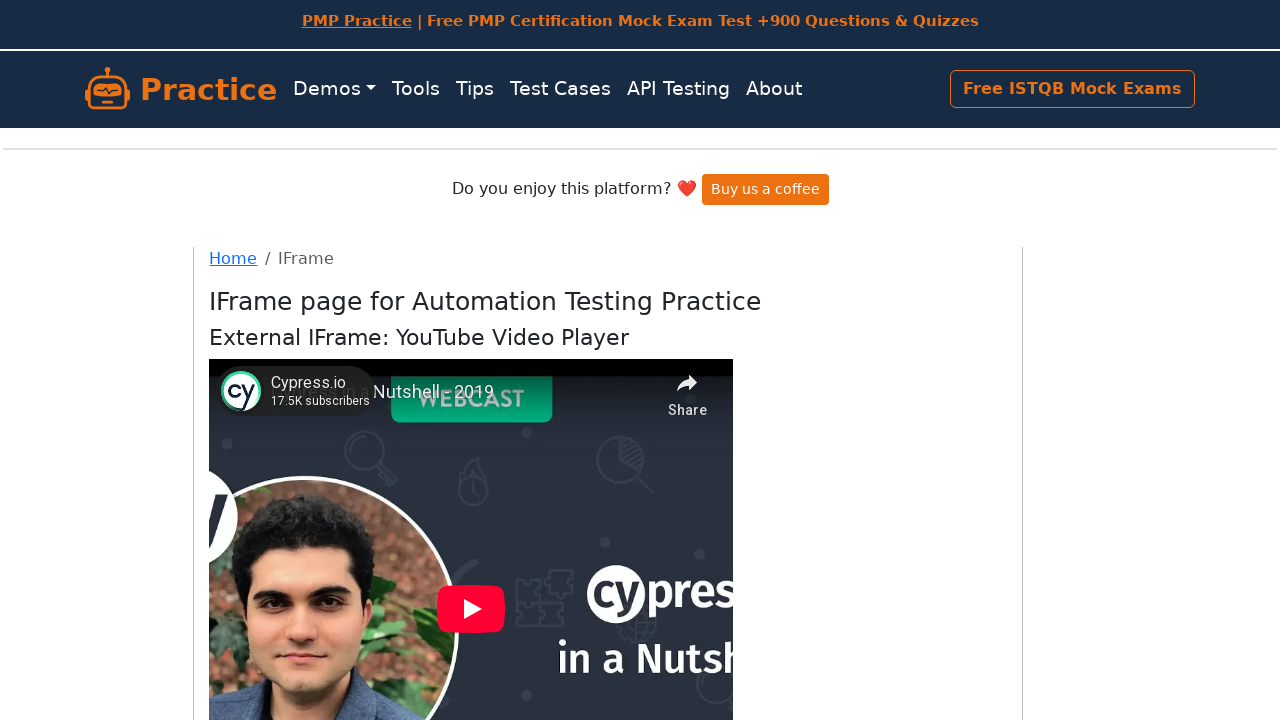

Located email subscribe iFrame
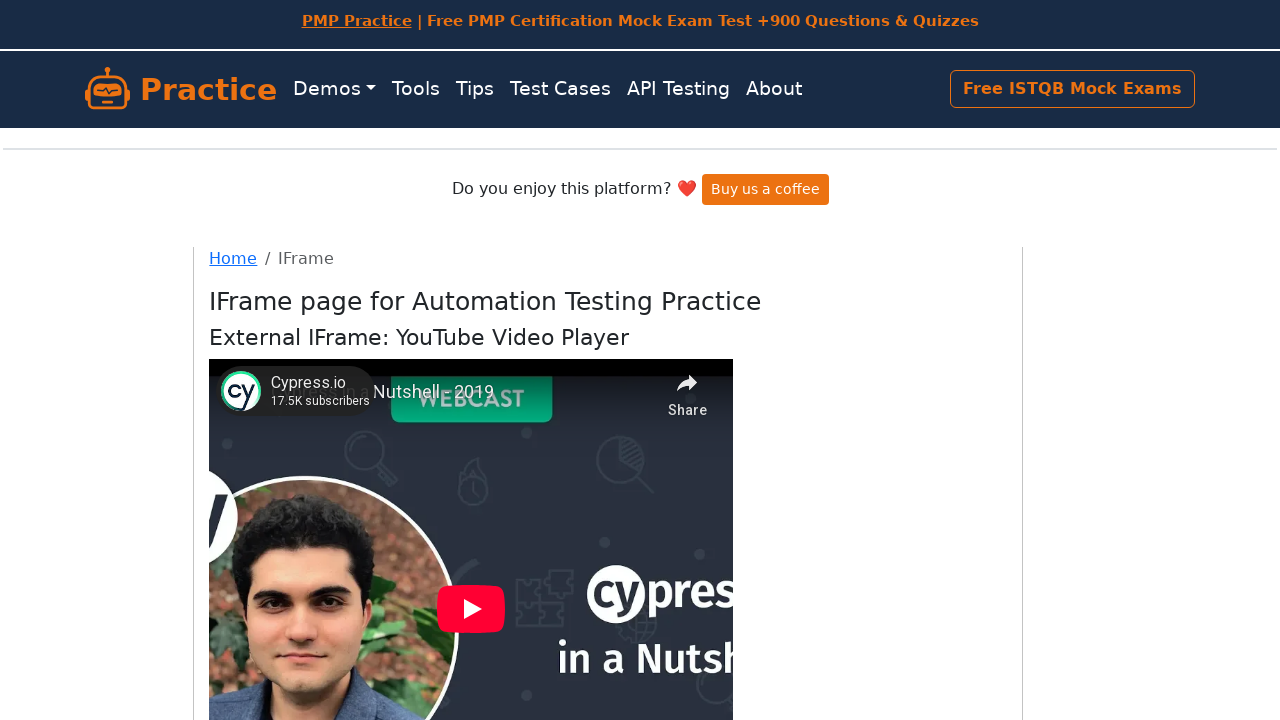

Located email input field in iFrame
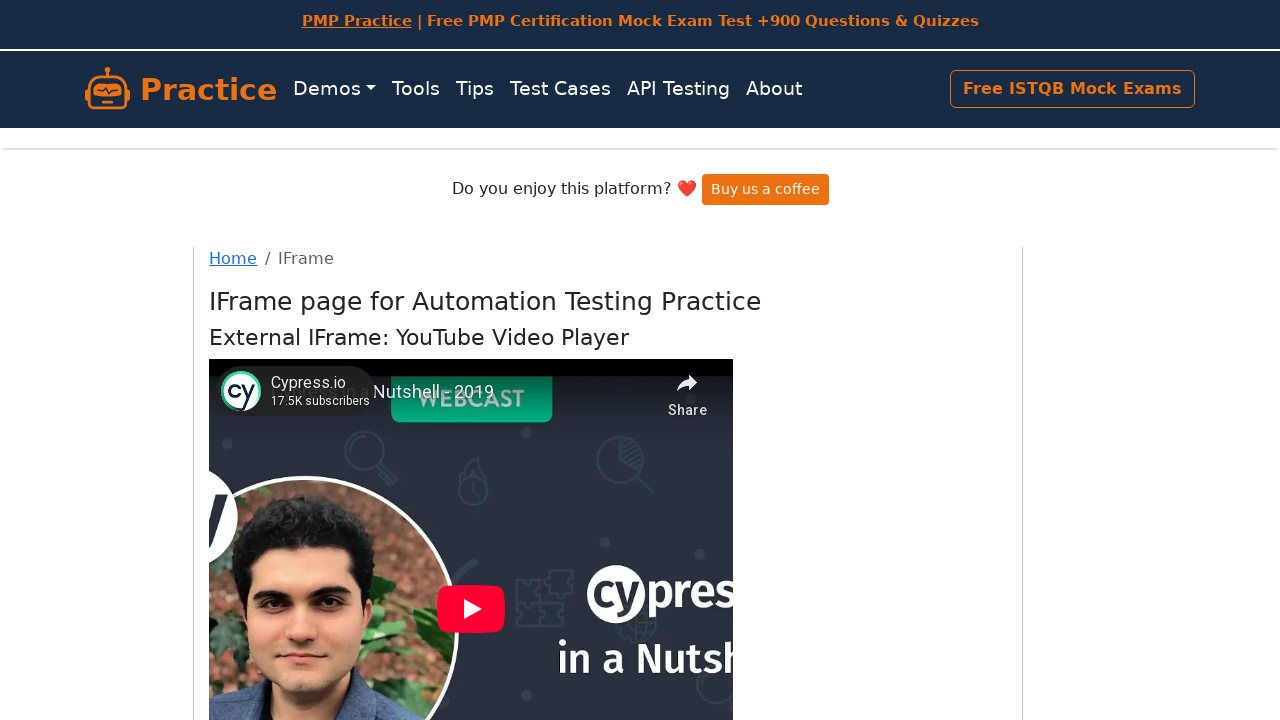

Located subscribe button in iFrame
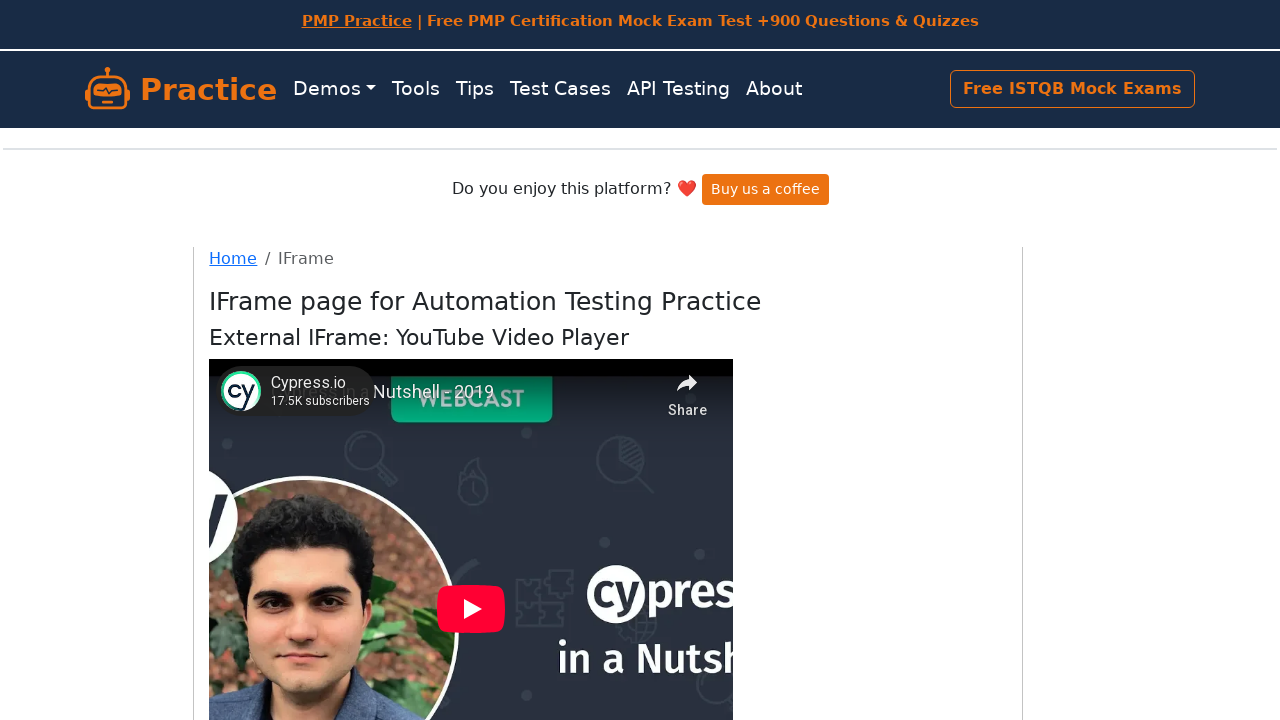

Located success message element in iFrame
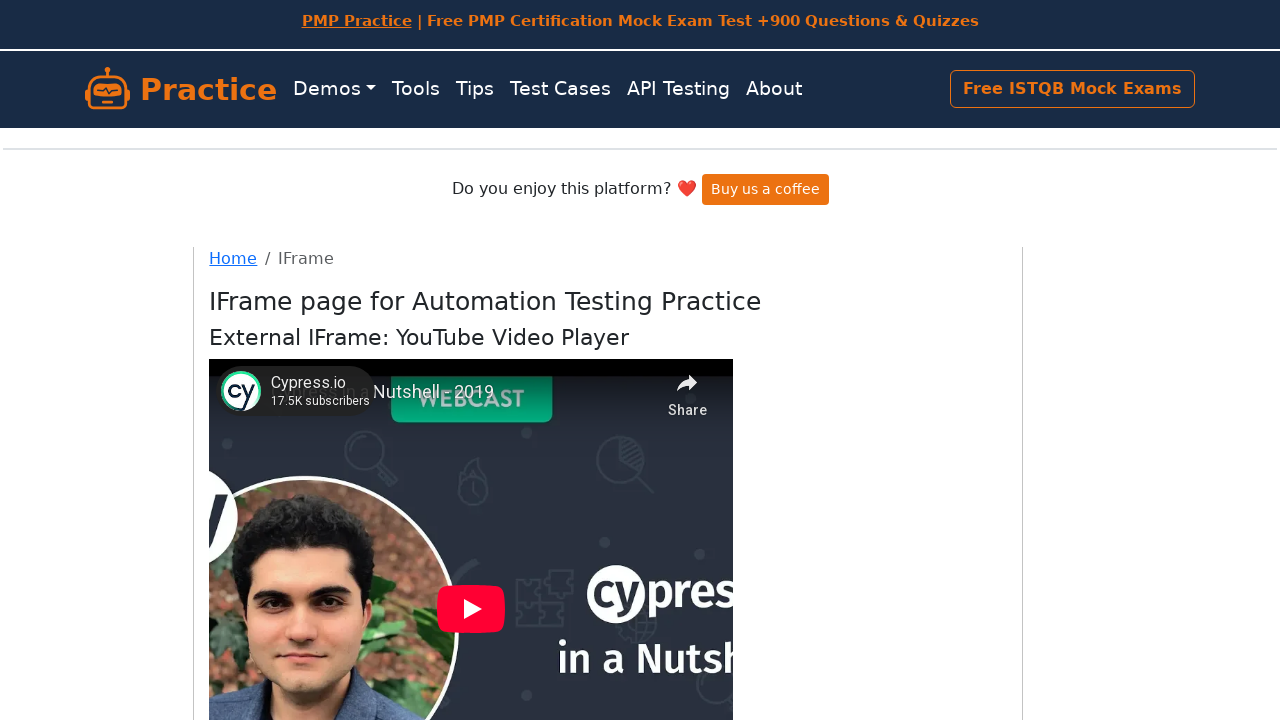

Filled email field with 'testuser247@gmail.com' on #email-subscribe >> internal:control=enter-frame >> #email
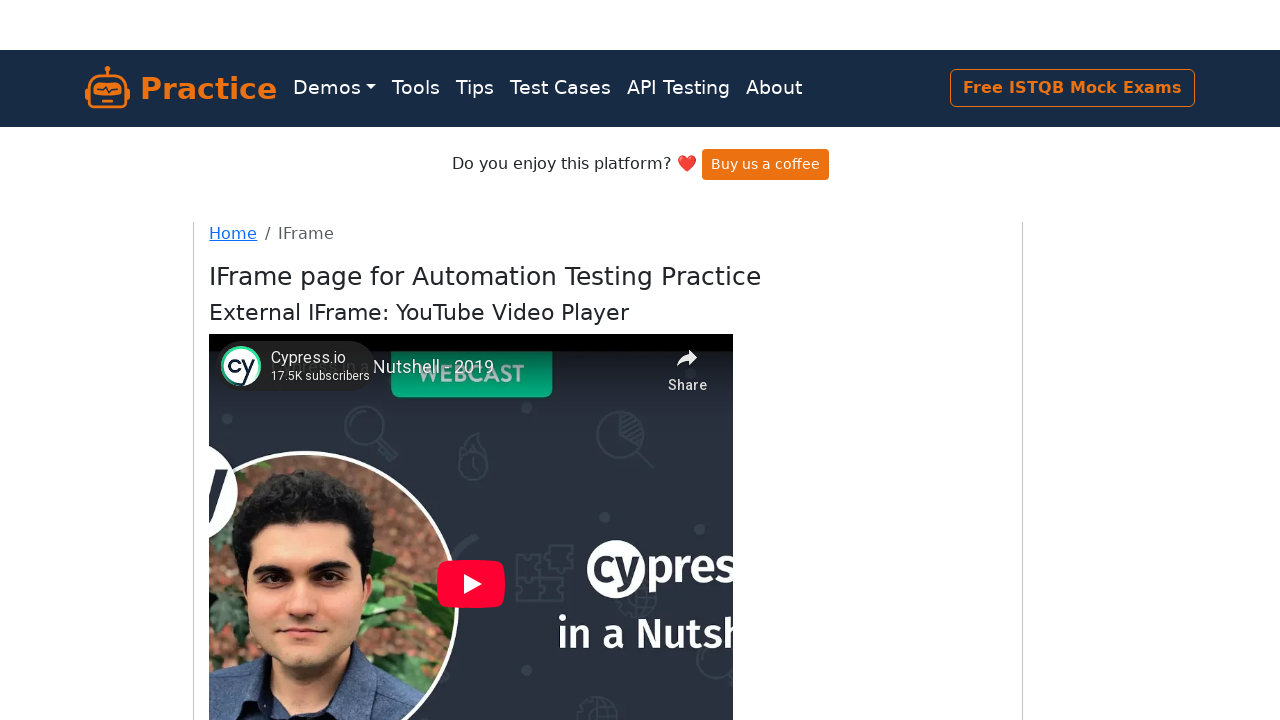

Clicked subscribe button at (290, 491) on #email-subscribe >> internal:control=enter-frame >> #btn-subscribe
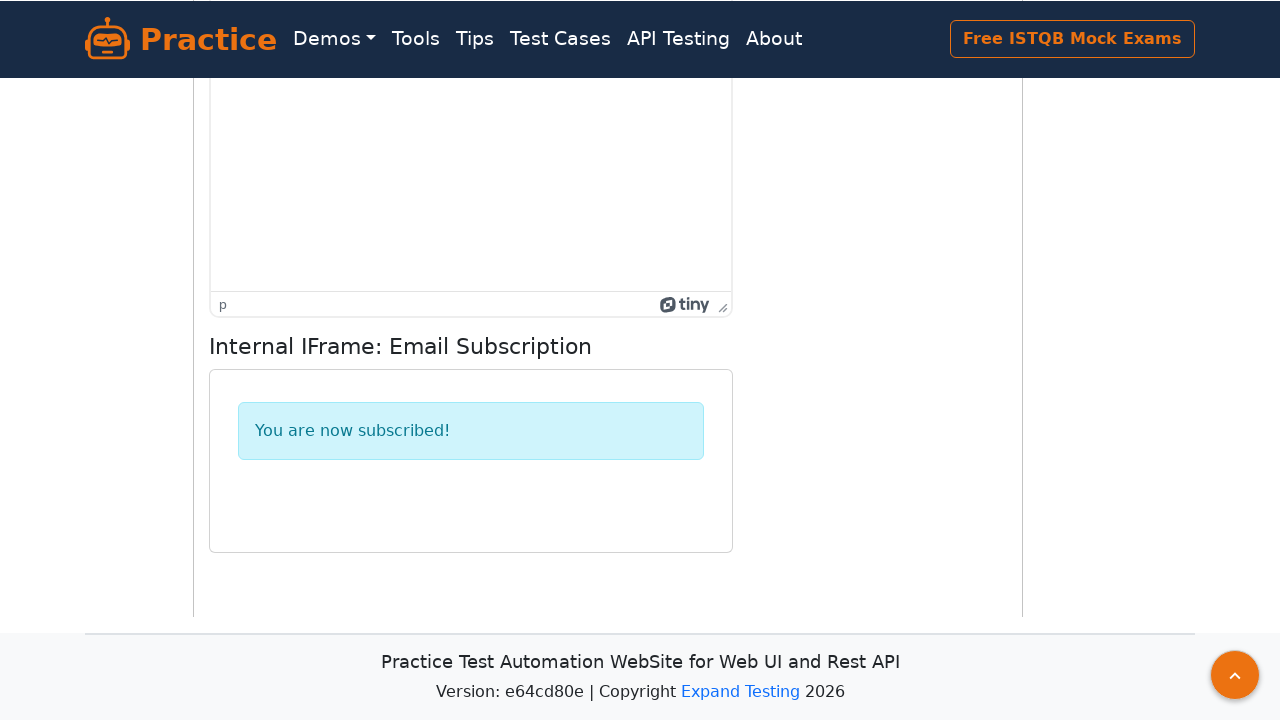

Success message appeared after subscription
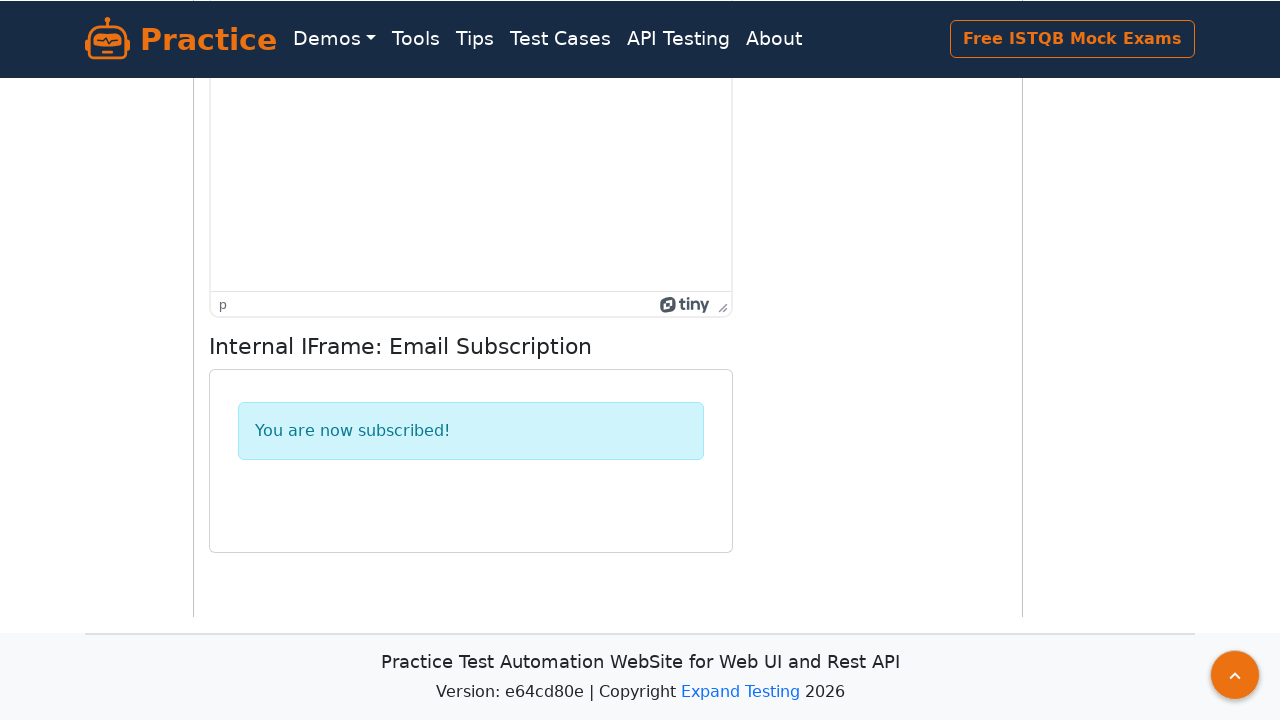

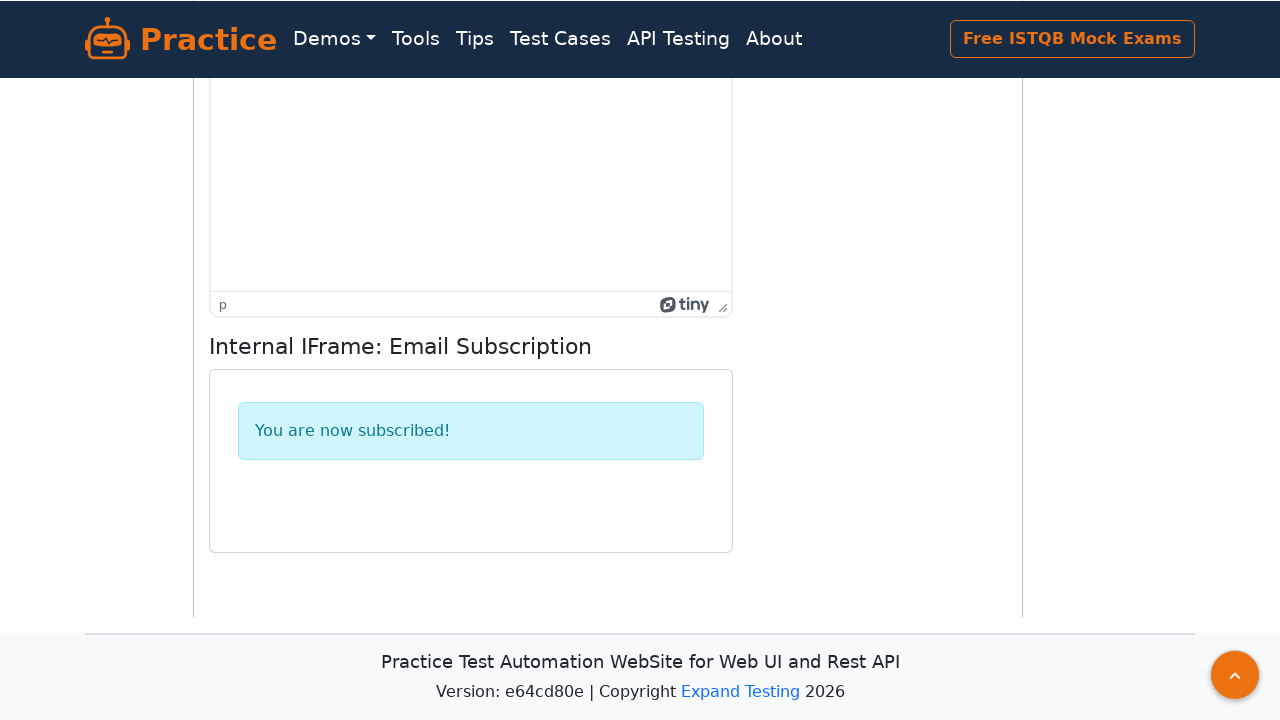